Tests editing a todo item by double-clicking, changing the text, and pressing Enter

Starting URL: https://demo.playwright.dev/todomvc

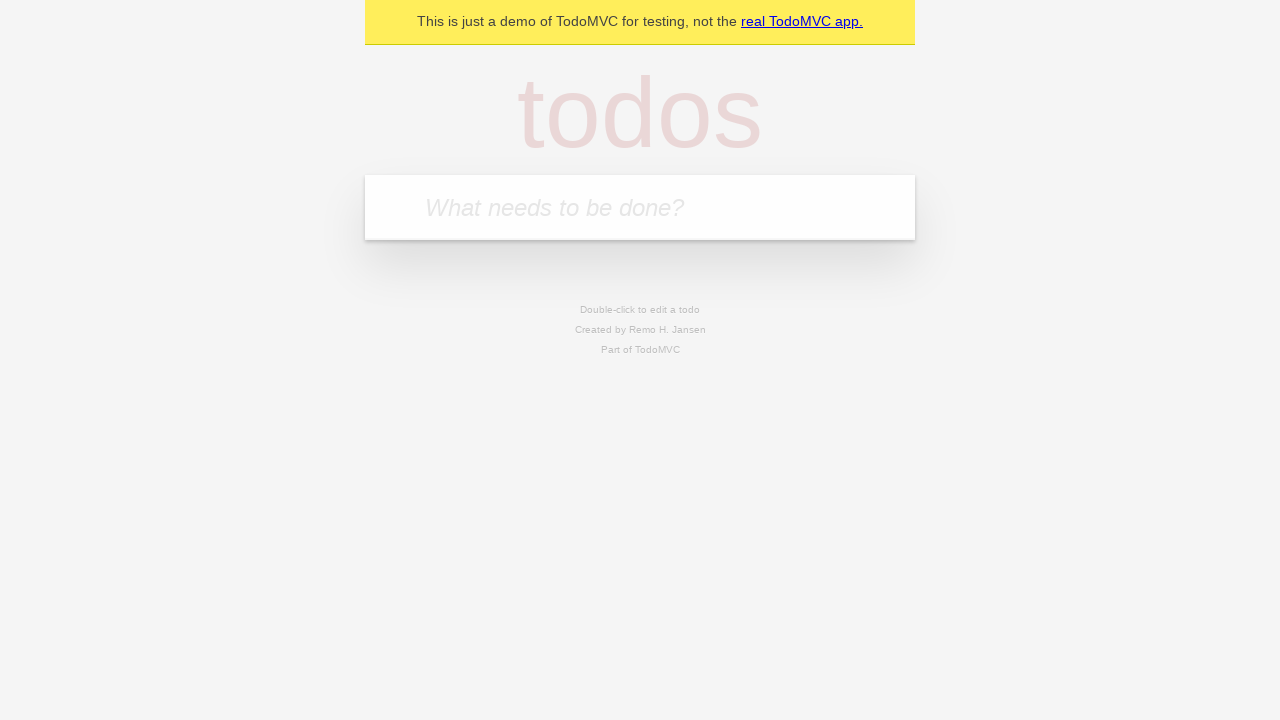

Filled todo input field with 'buy some cheese' on internal:attr=[placeholder="What needs to be done?"i]
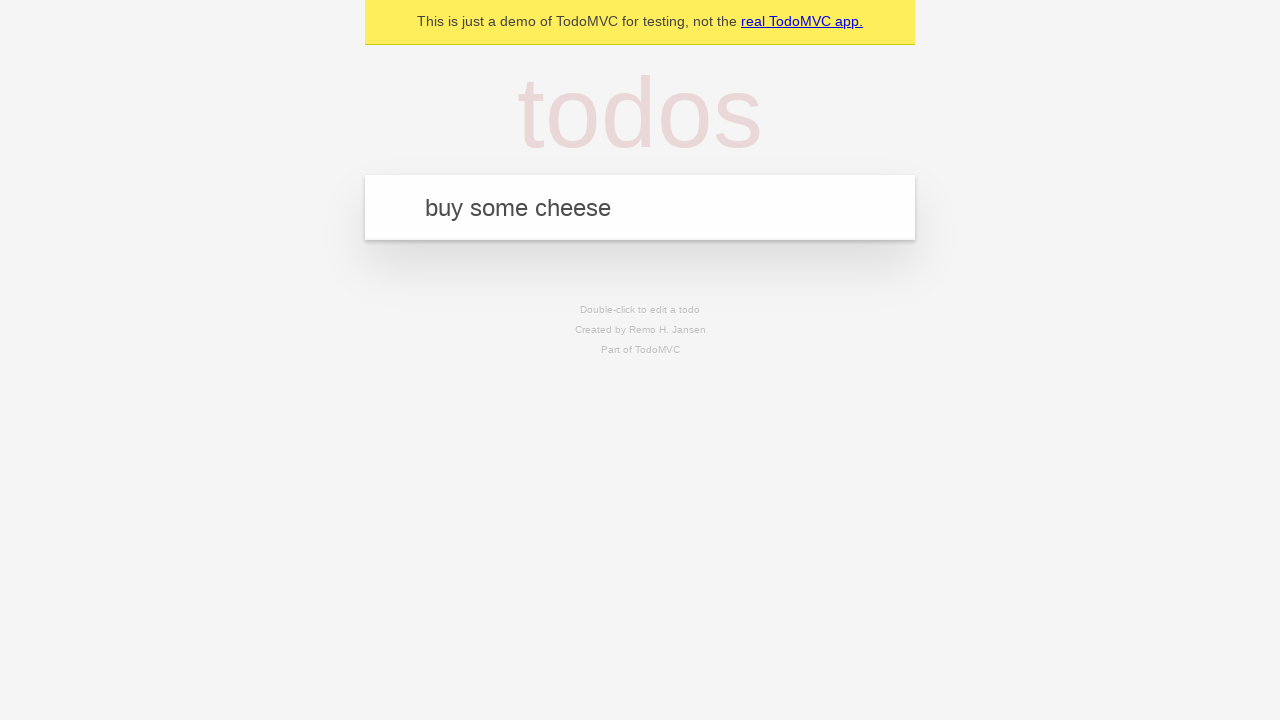

Pressed Enter to add todo 'buy some cheese' on internal:attr=[placeholder="What needs to be done?"i]
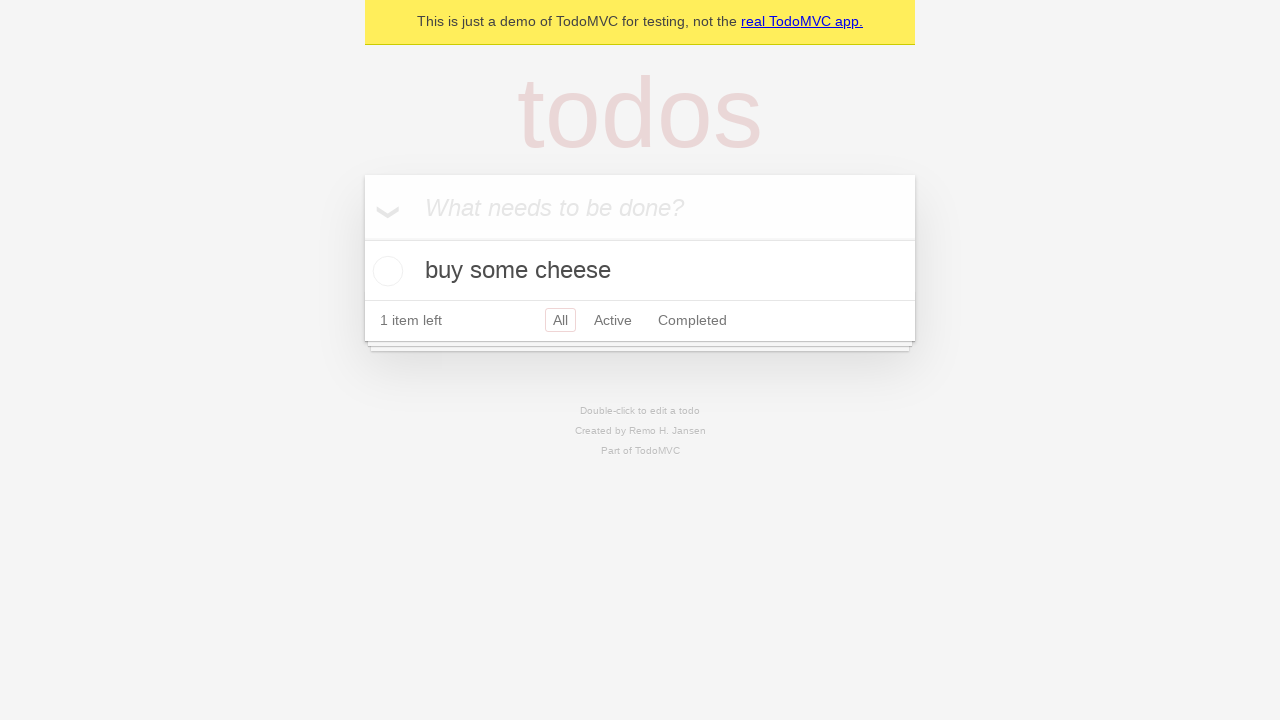

Filled todo input field with 'feed the cat' on internal:attr=[placeholder="What needs to be done?"i]
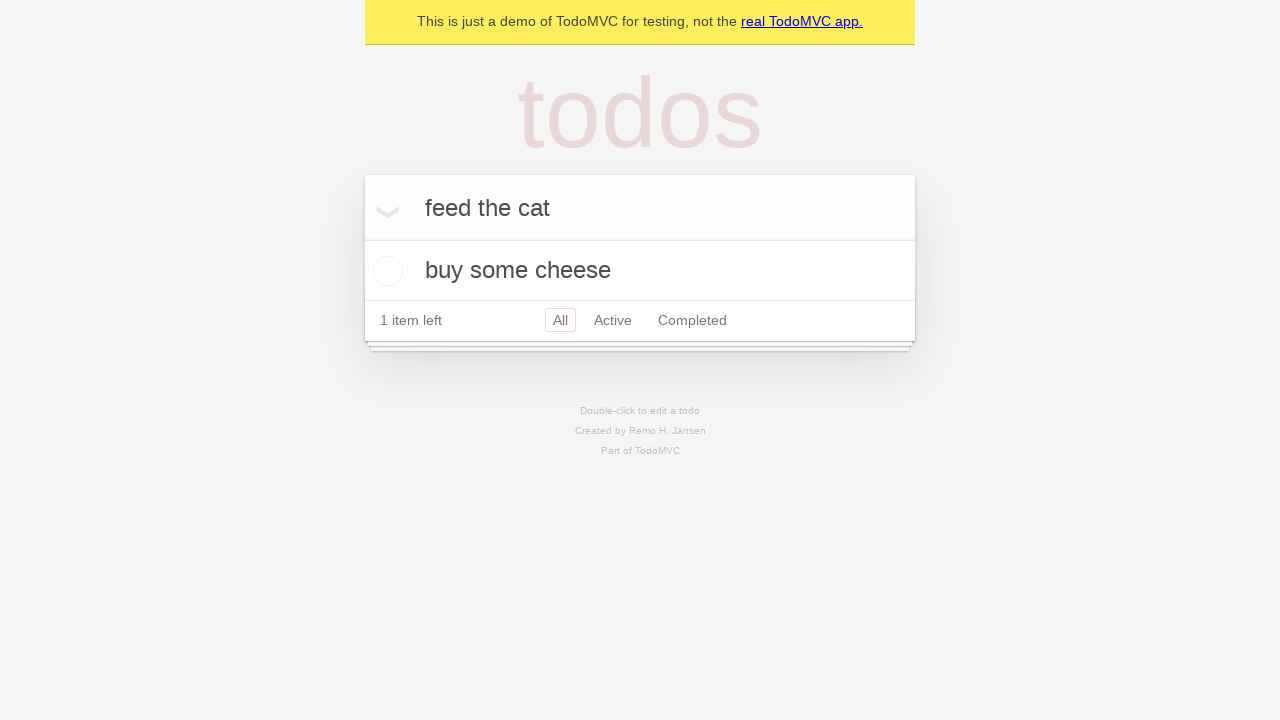

Pressed Enter to add todo 'feed the cat' on internal:attr=[placeholder="What needs to be done?"i]
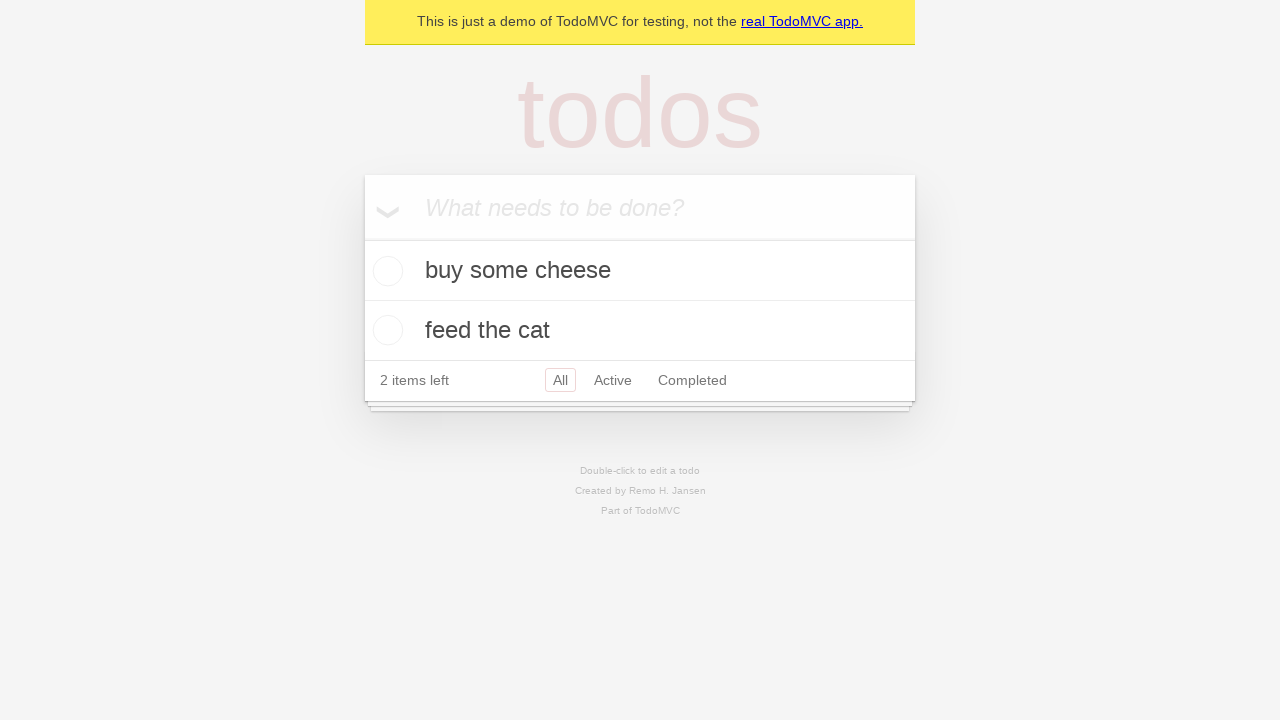

Filled todo input field with 'book a doctors appointment' on internal:attr=[placeholder="What needs to be done?"i]
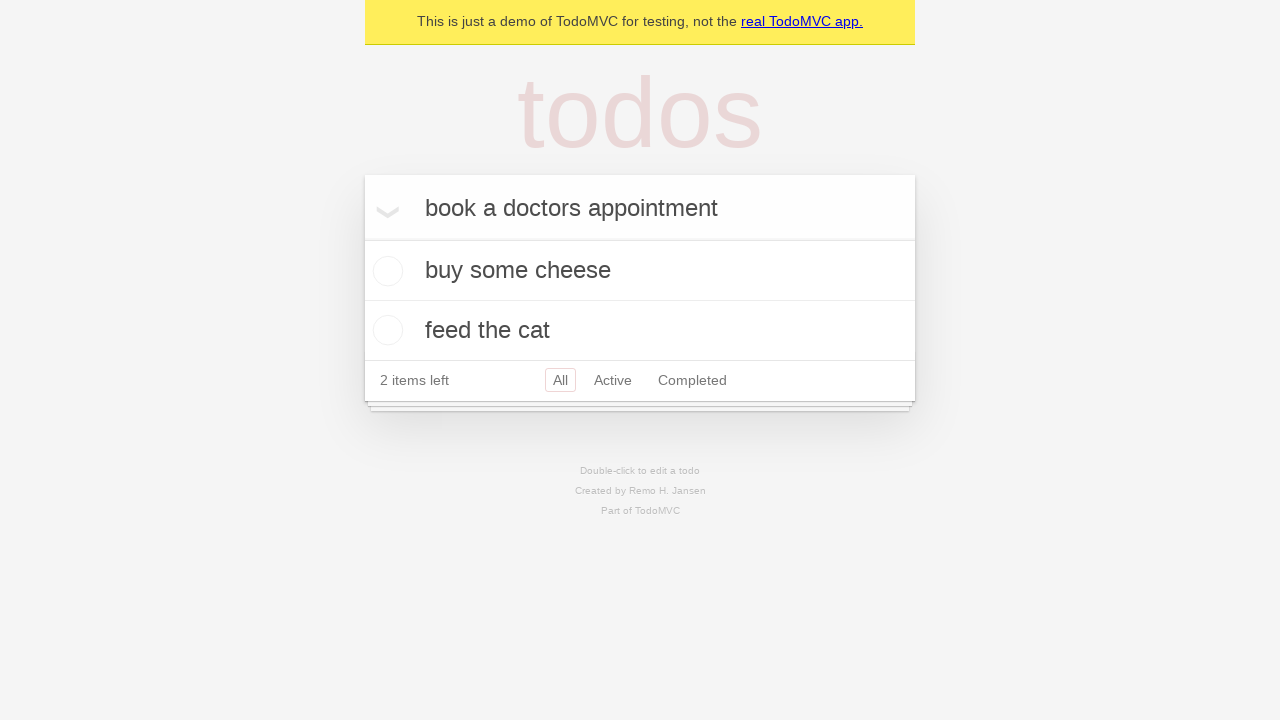

Pressed Enter to add todo 'book a doctors appointment' on internal:attr=[placeholder="What needs to be done?"i]
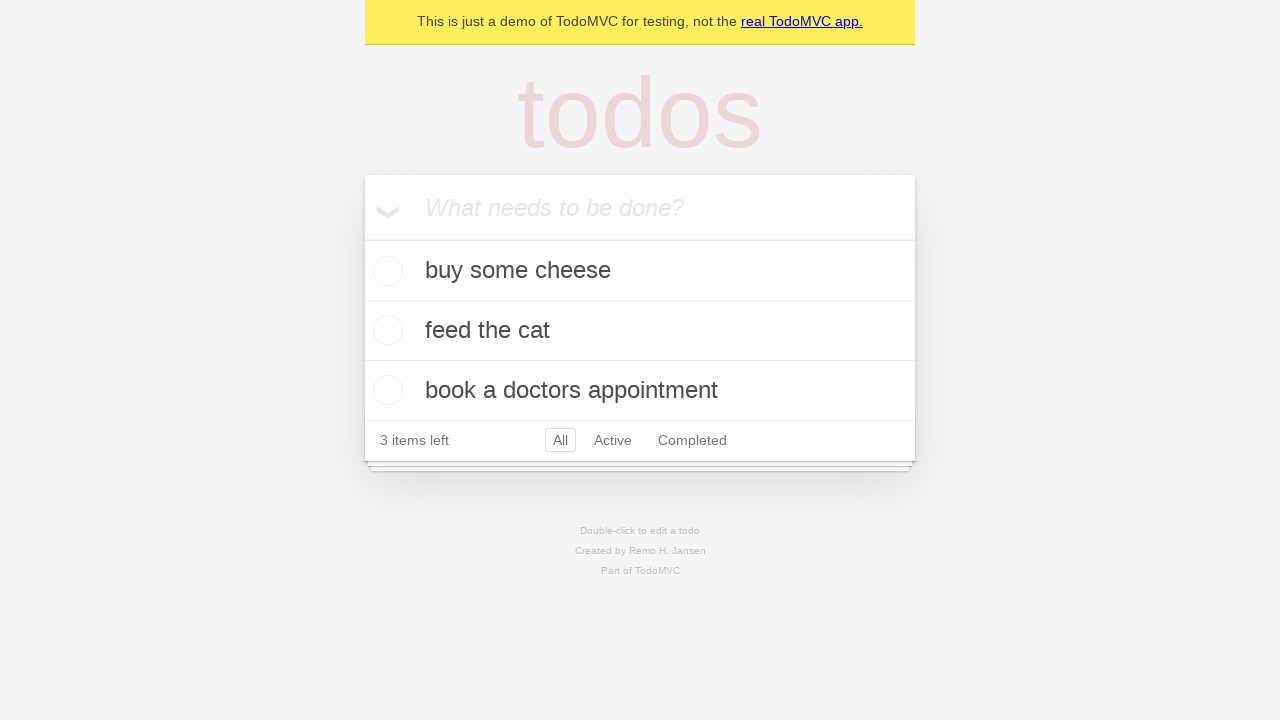

Waited for all 3 todos to be loaded in the DOM
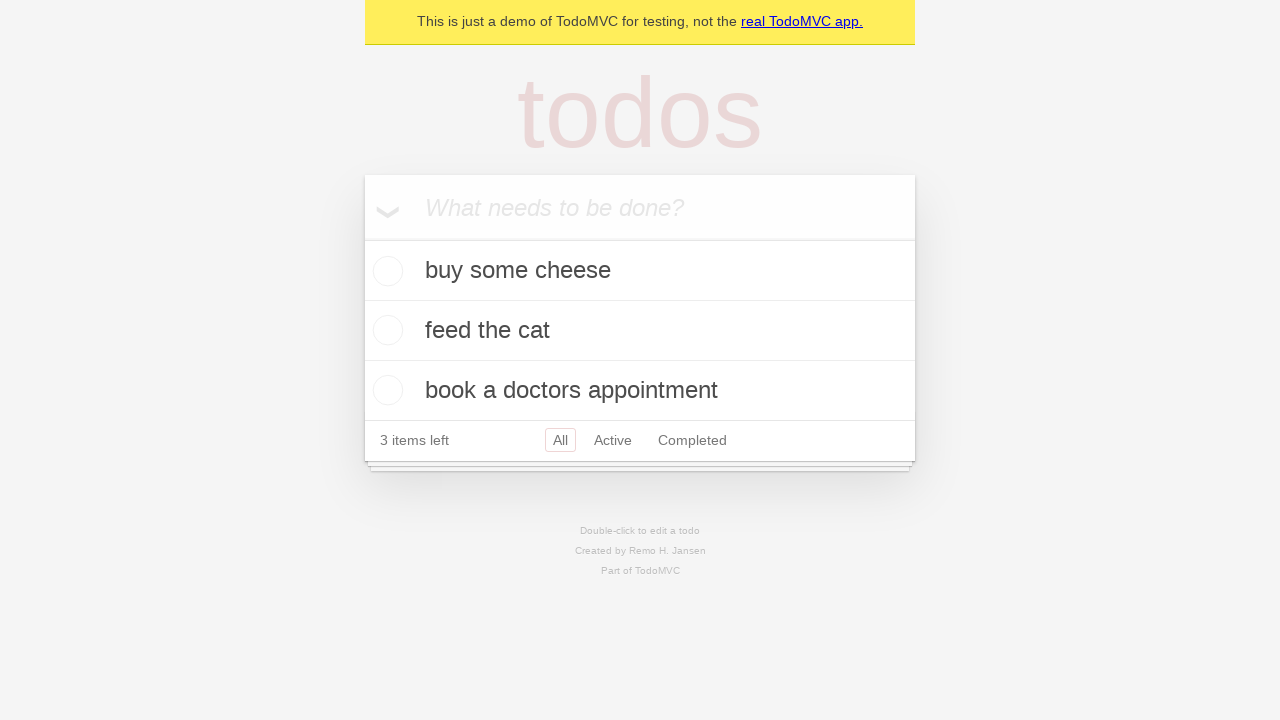

Double-clicked second todo item to enter edit mode at (640, 331) on [data-testid='todo-item'] >> nth=1
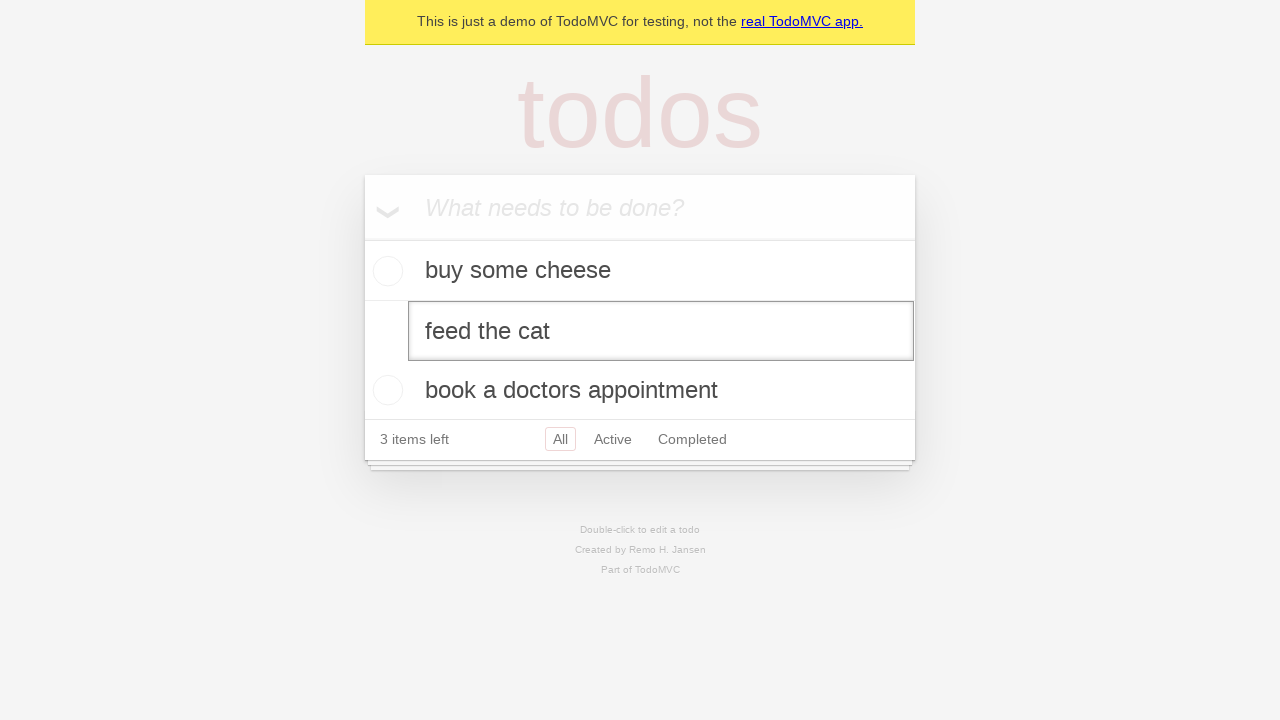

Changed todo text to 'buy some sausages' on [data-testid='todo-item'] >> nth=1 >> internal:role=textbox[name="Edit"i]
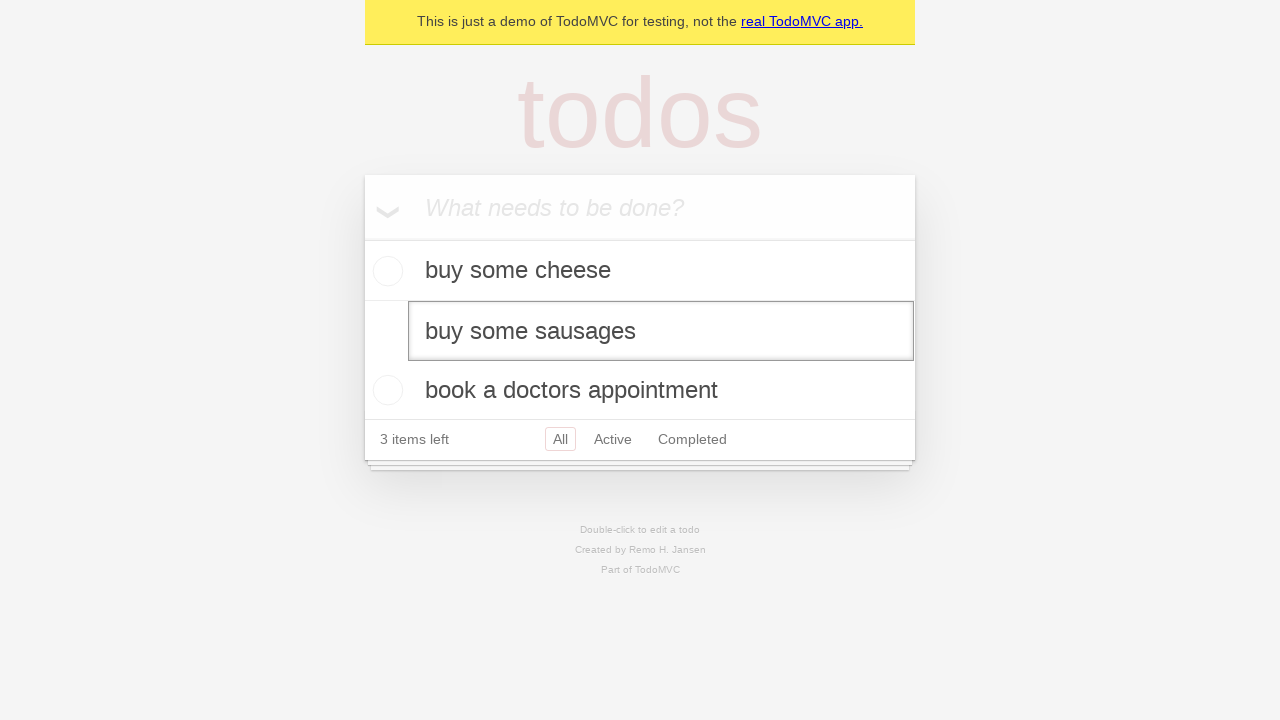

Pressed Enter to save the edited todo item on [data-testid='todo-item'] >> nth=1 >> internal:role=textbox[name="Edit"i]
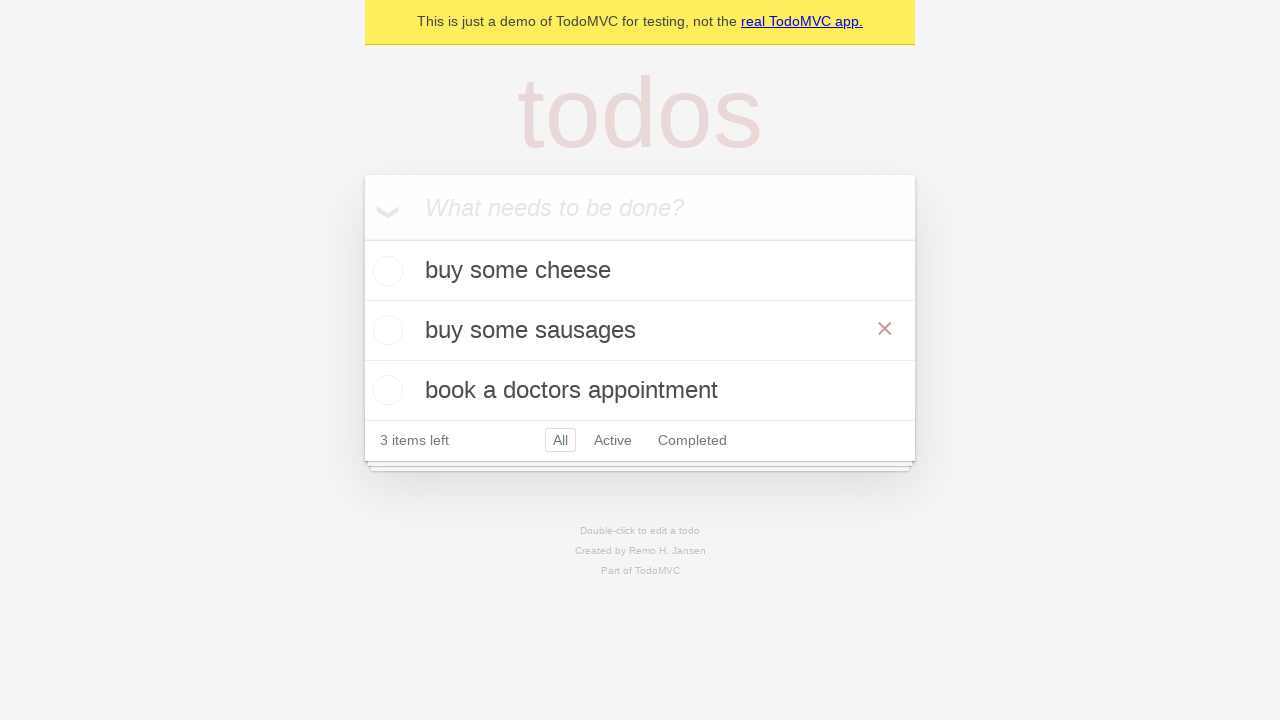

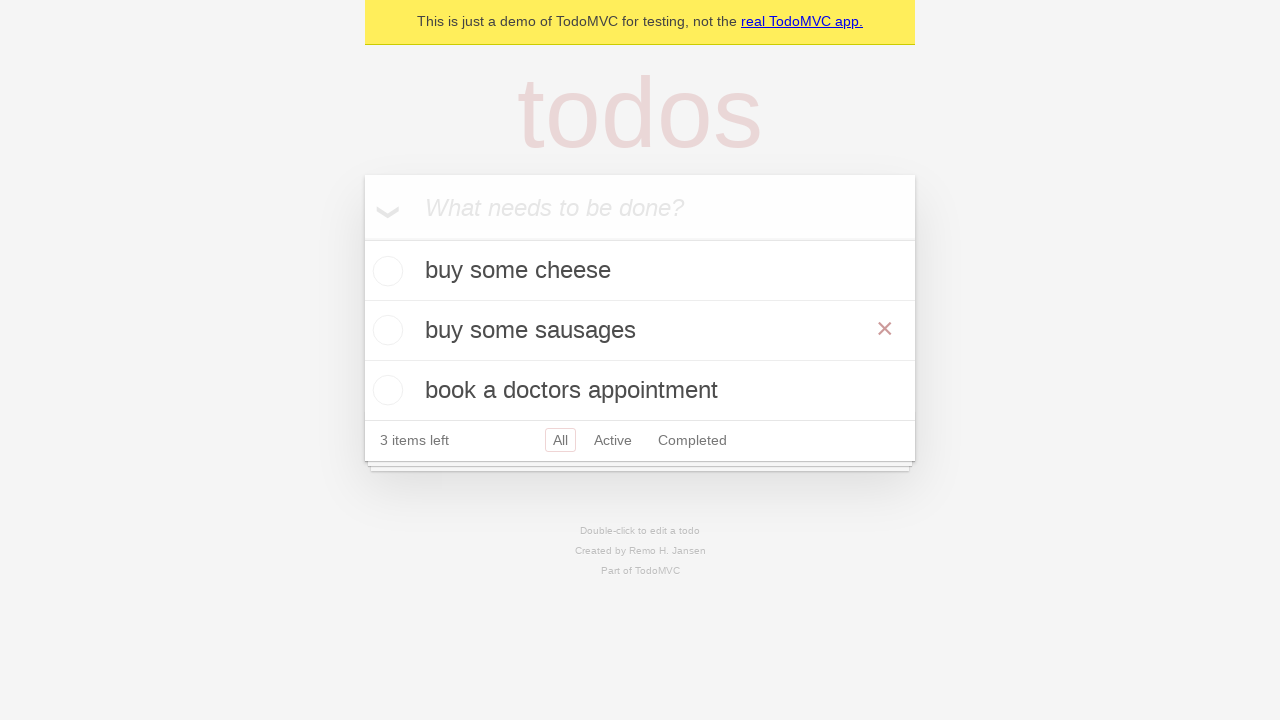